Tests jQuery UI datepicker functionality by opening the calendar, navigating to July, and selecting the 25th day

Starting URL: https://jqueryui.com/datepicker/

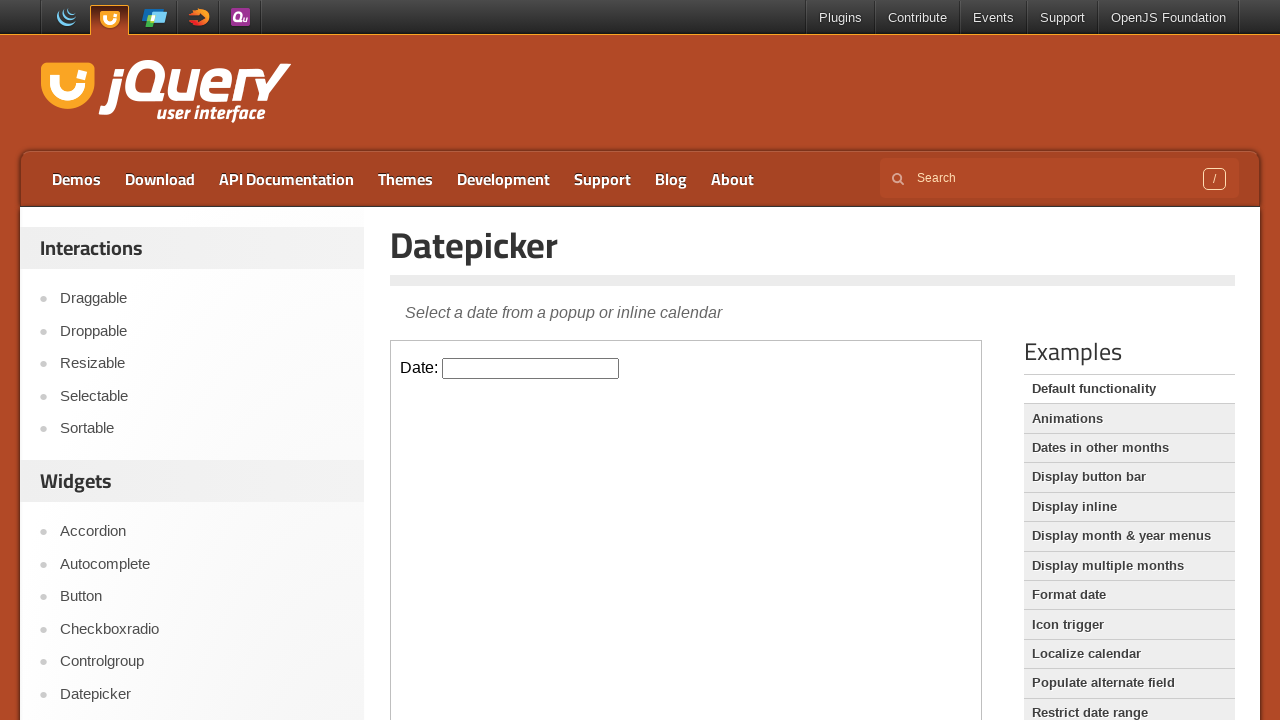

Located iframe containing datepicker
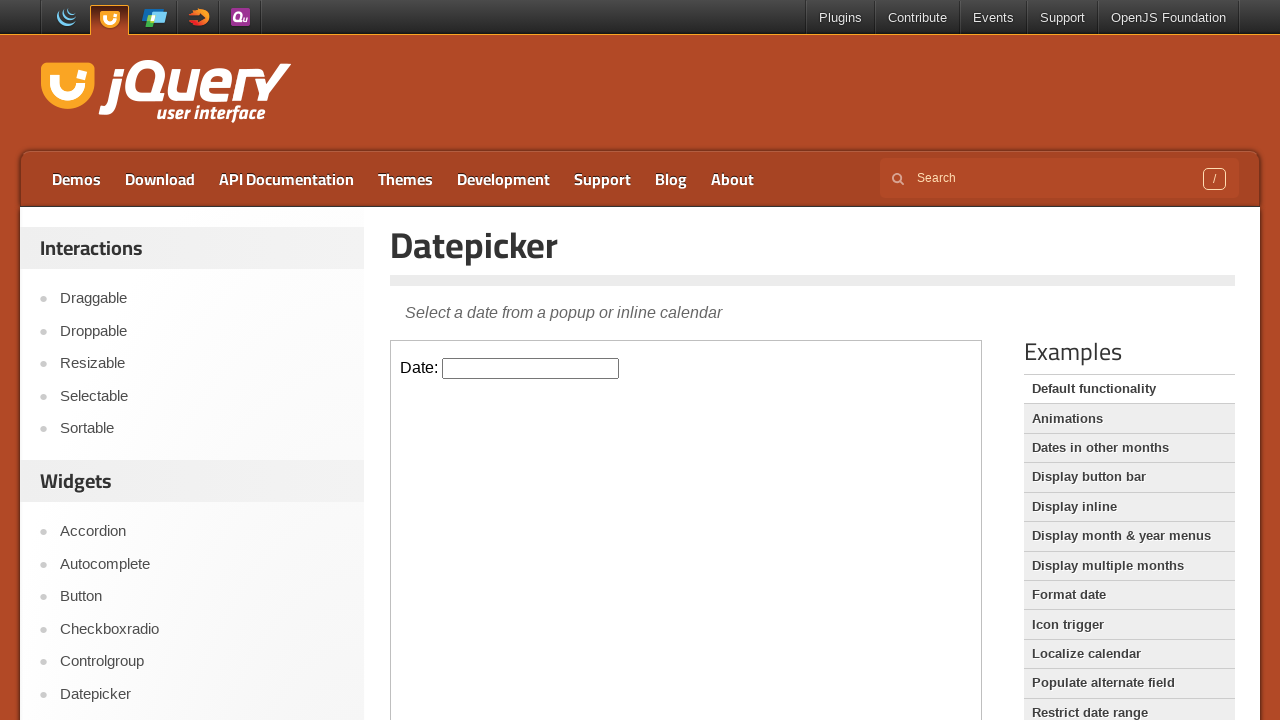

Clicked datepicker input to open calendar at (531, 368) on iframe >> nth=0 >> internal:control=enter-frame >> #datepicker
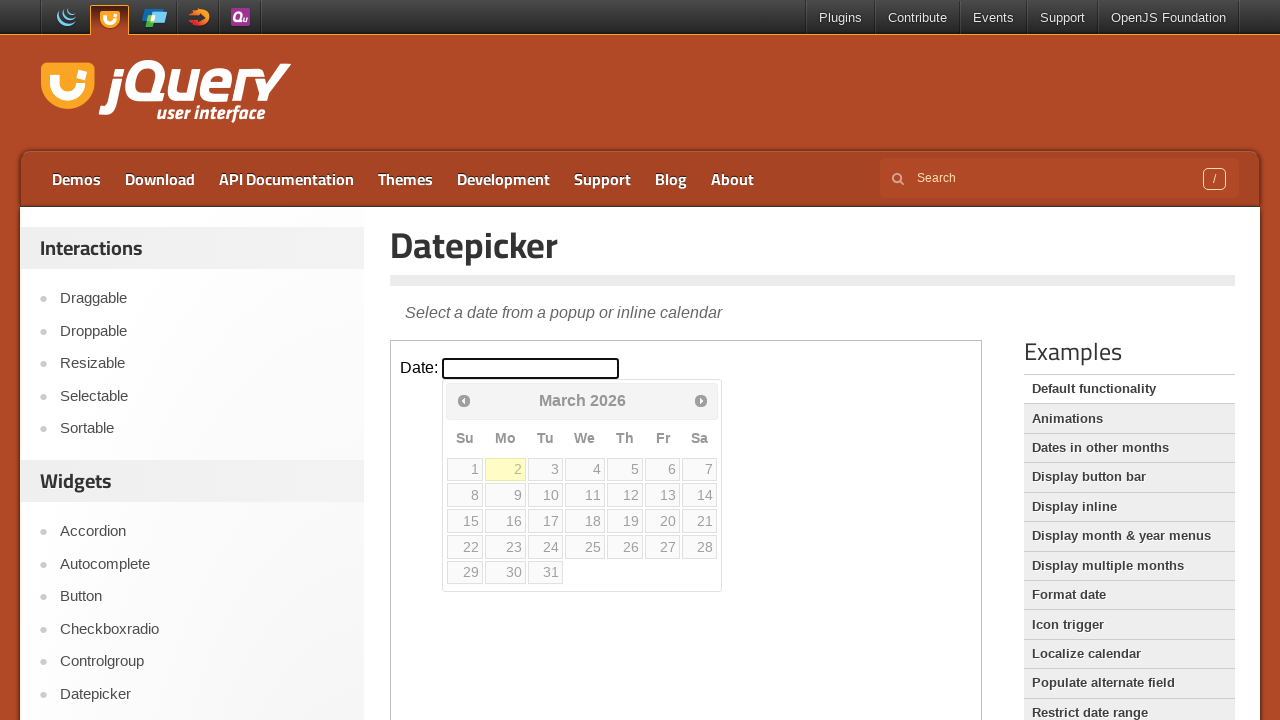

Checked current month: March
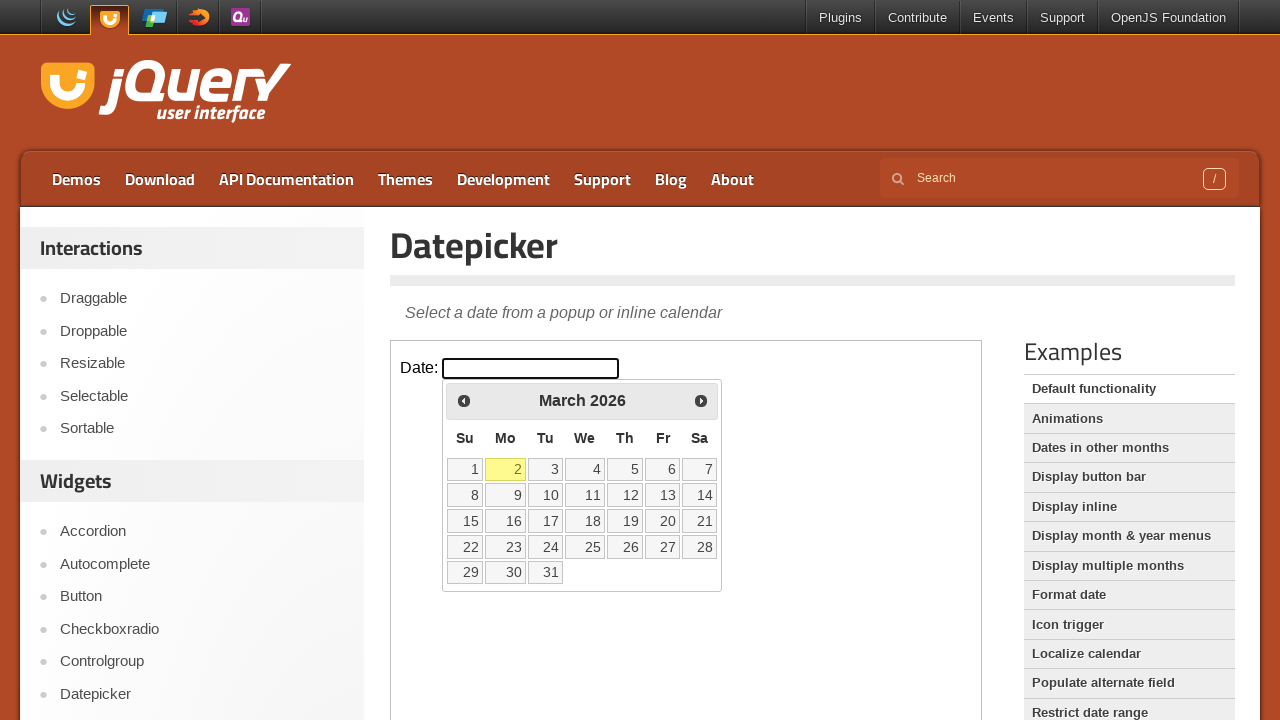

Clicked next month button to navigate forward at (701, 400) on iframe >> nth=0 >> internal:control=enter-frame >> .ui-icon-circle-triangle-e
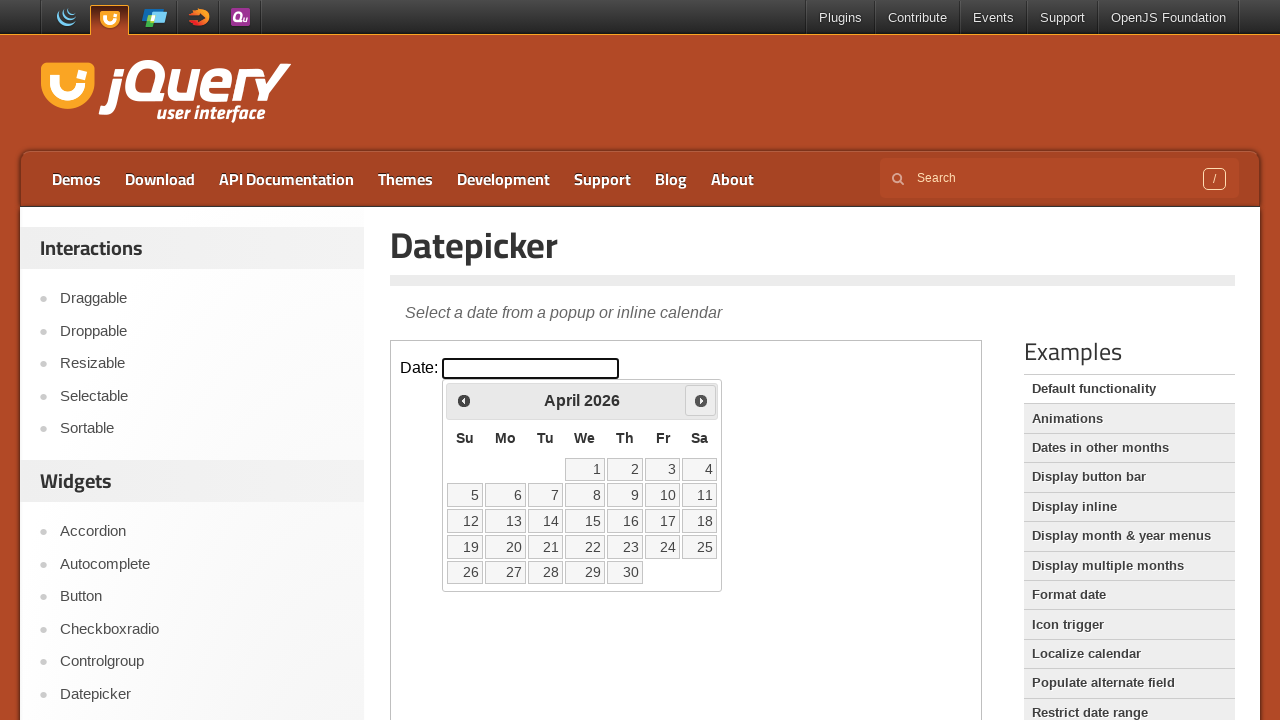

Waited for calendar to update
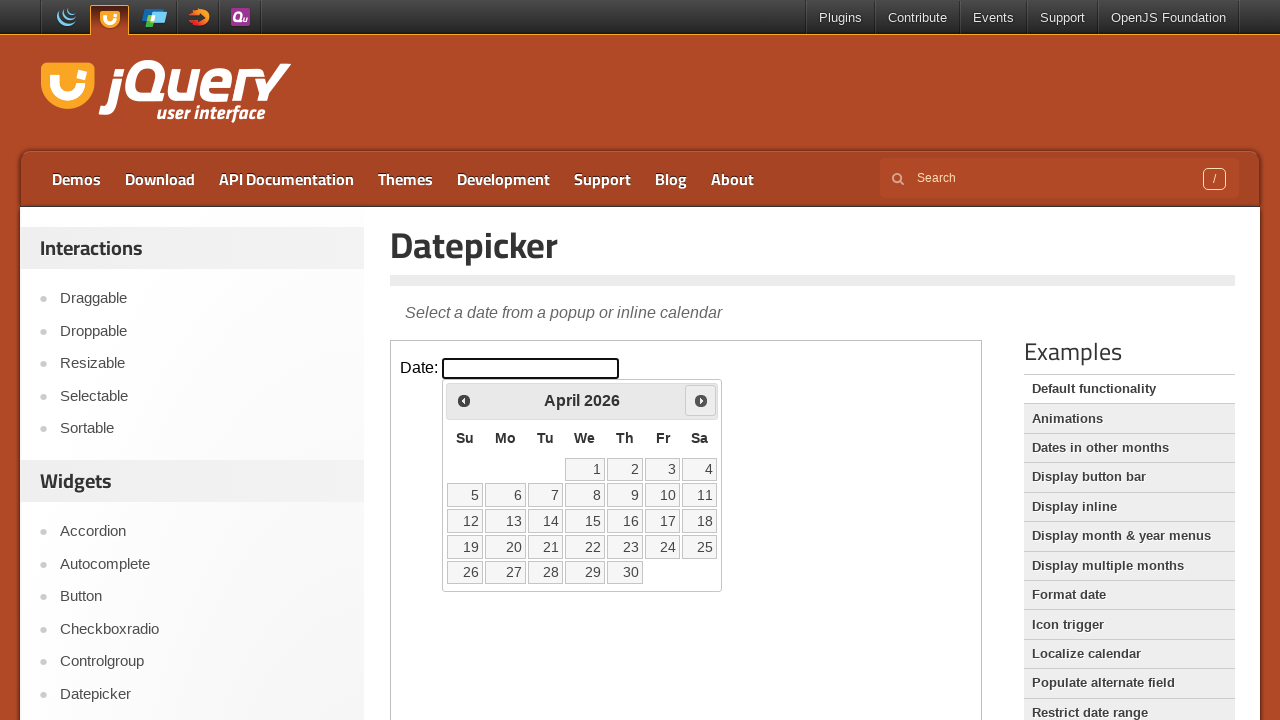

Checked current month: April
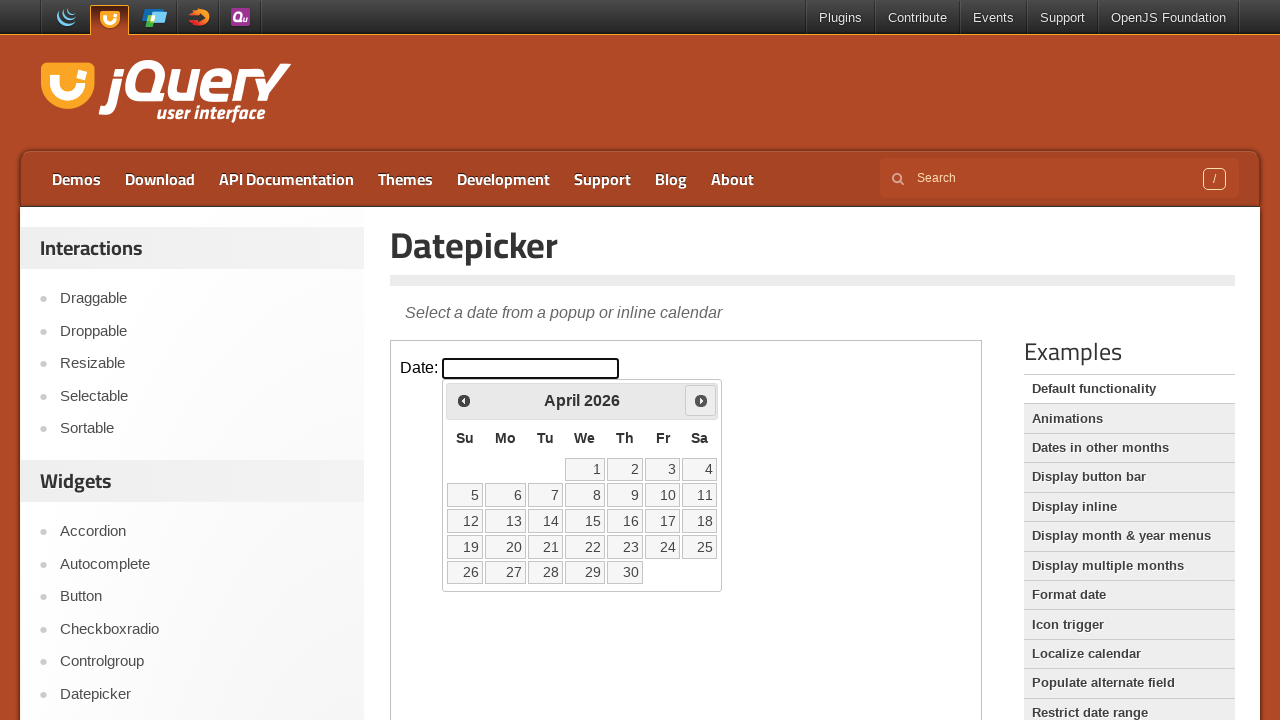

Clicked next month button to navigate forward at (701, 400) on iframe >> nth=0 >> internal:control=enter-frame >> .ui-icon-circle-triangle-e
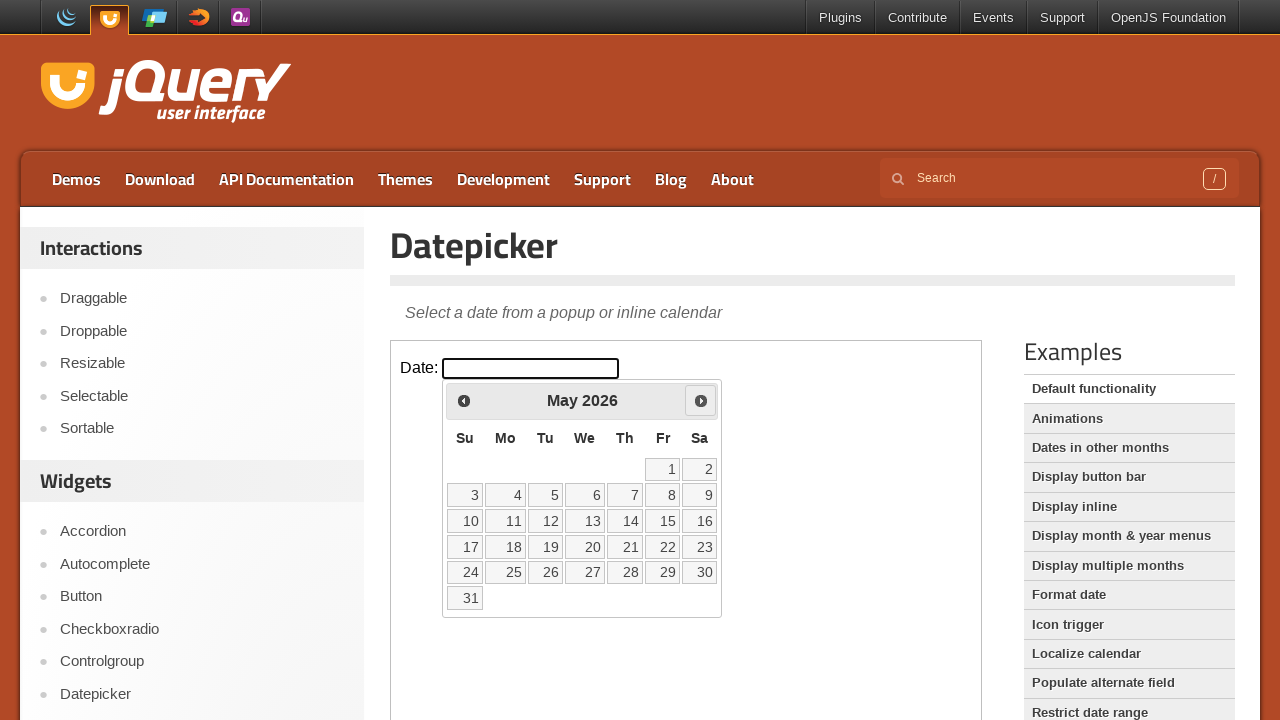

Waited for calendar to update
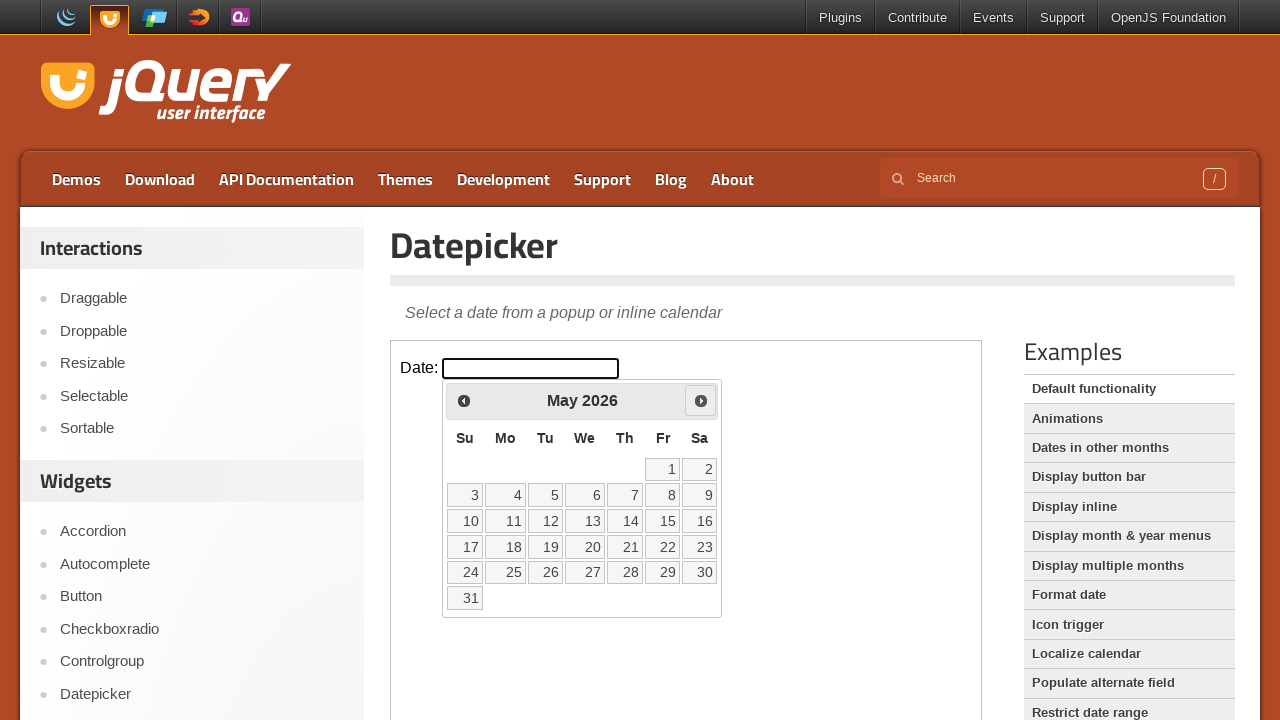

Checked current month: May
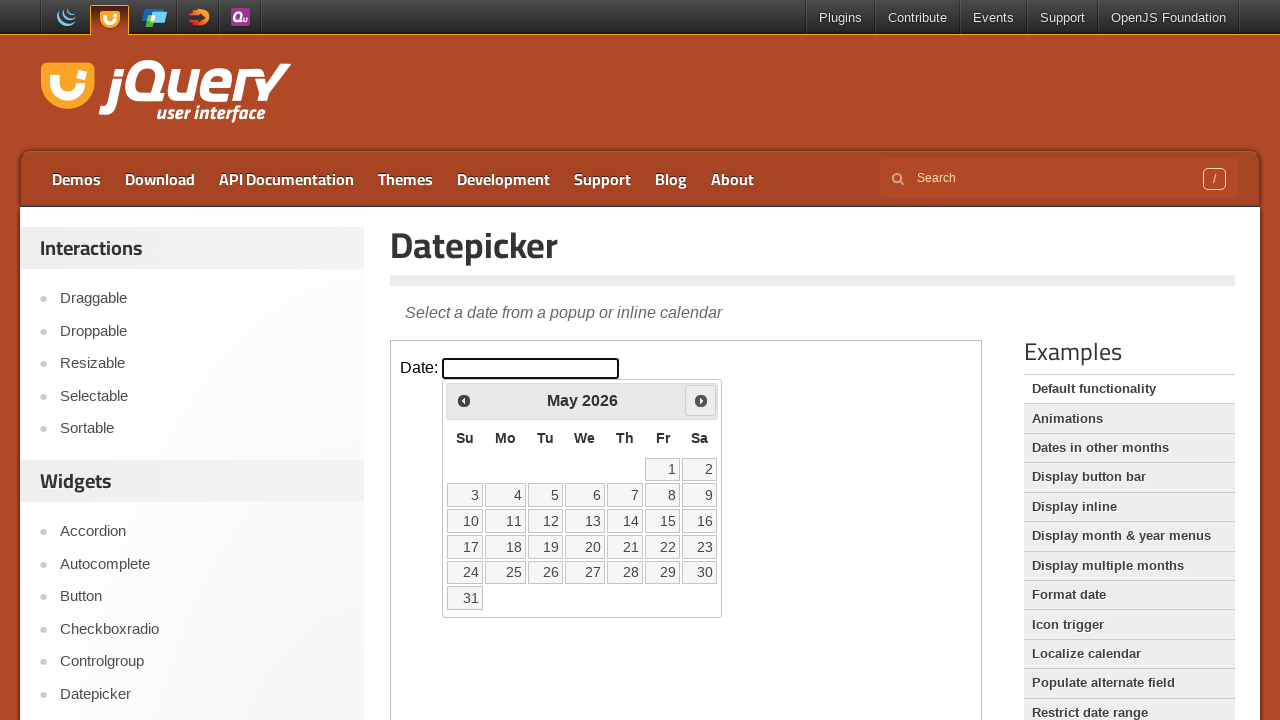

Clicked next month button to navigate forward at (701, 400) on iframe >> nth=0 >> internal:control=enter-frame >> .ui-icon-circle-triangle-e
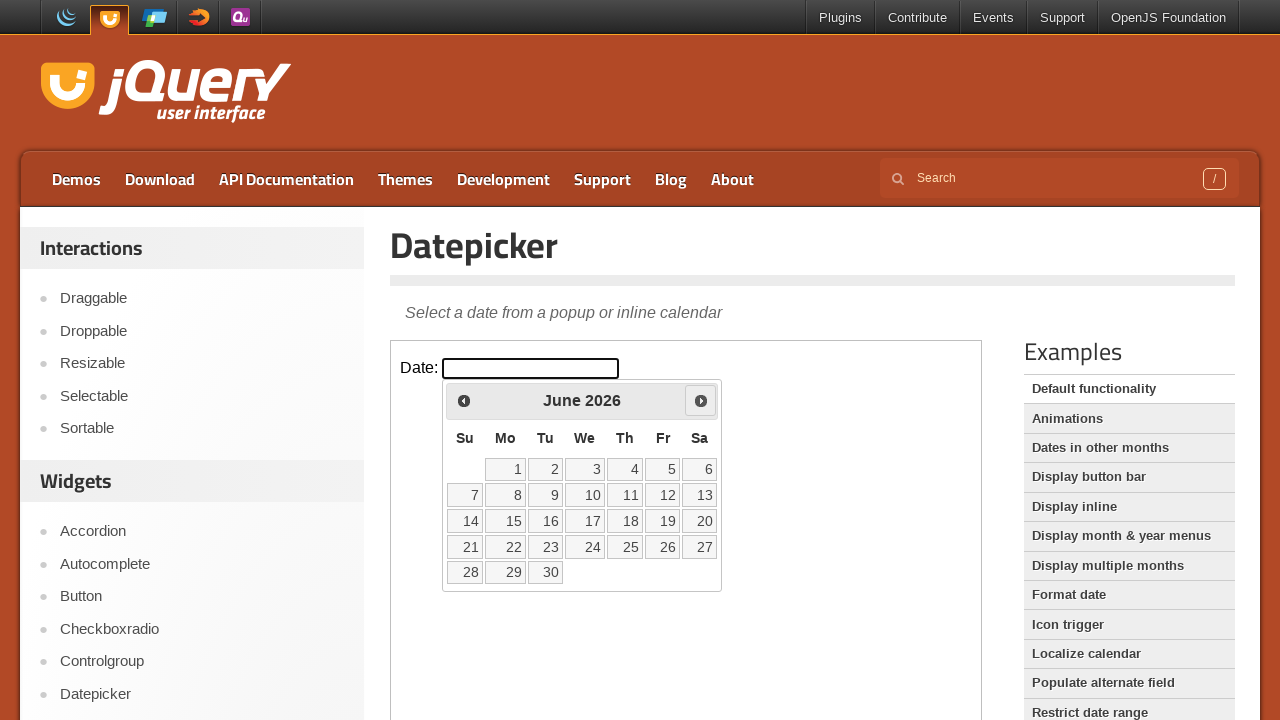

Waited for calendar to update
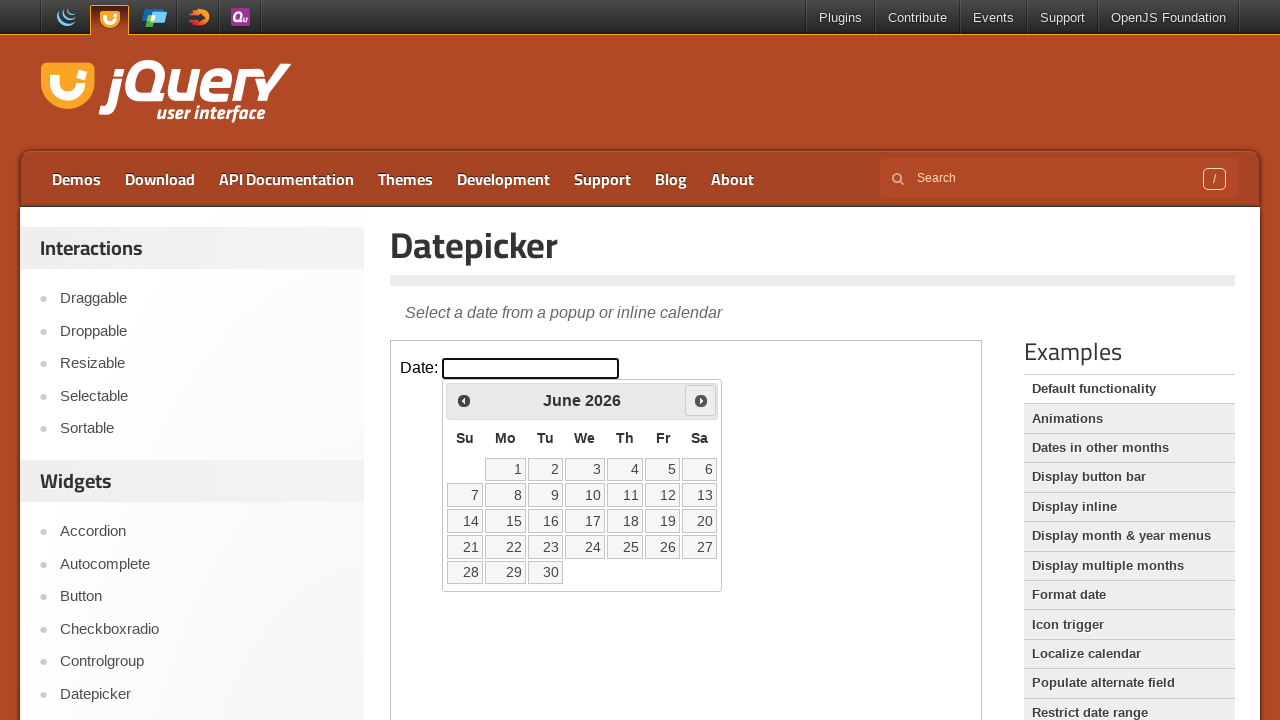

Checked current month: June
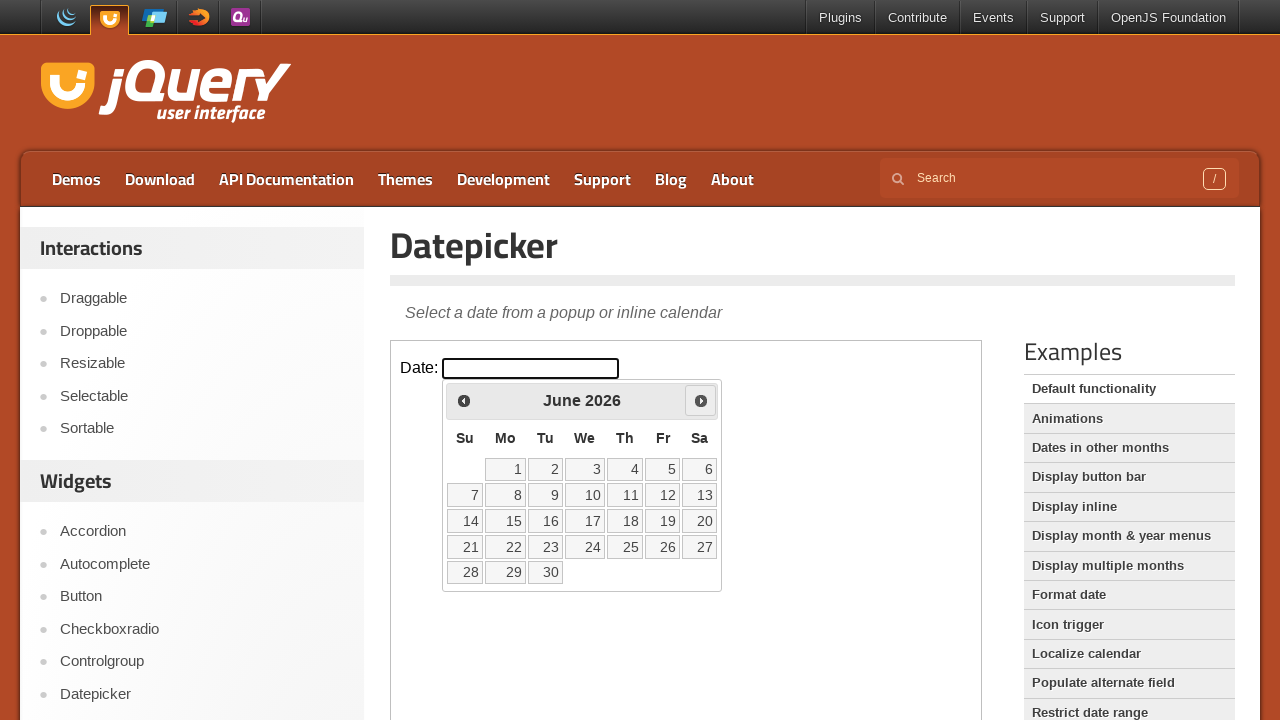

Clicked next month button to navigate forward at (701, 400) on iframe >> nth=0 >> internal:control=enter-frame >> .ui-icon-circle-triangle-e
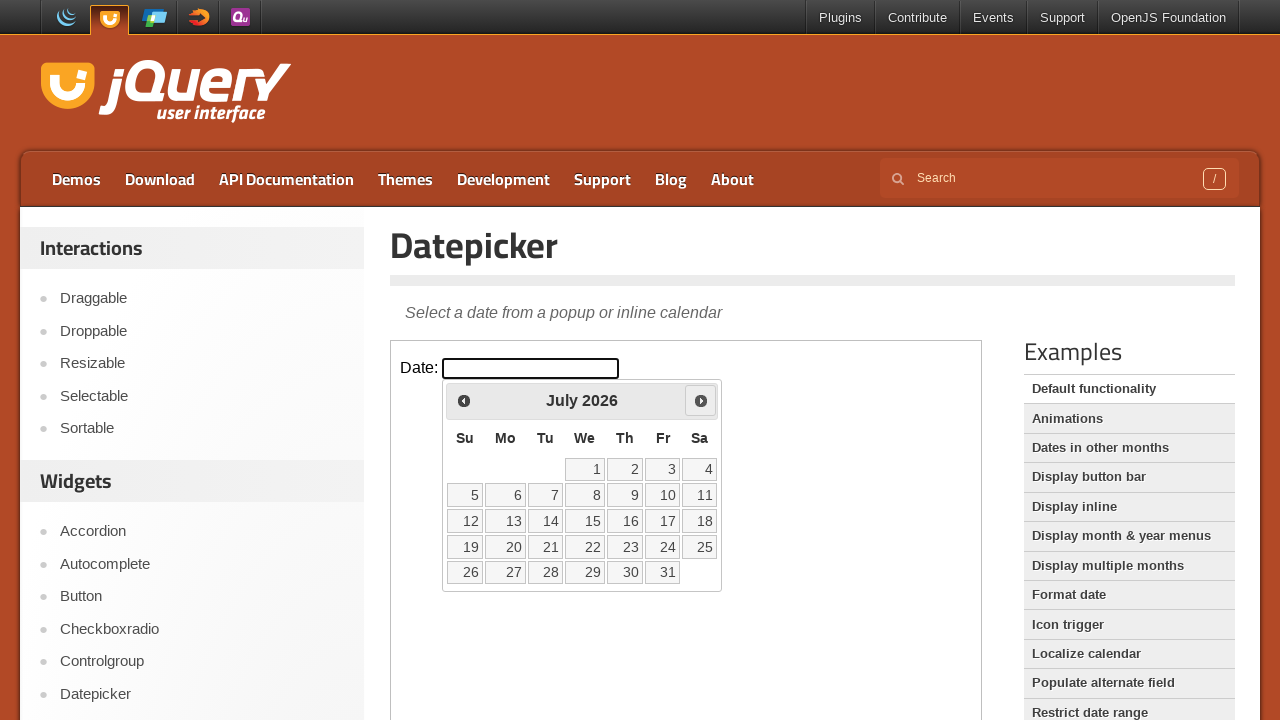

Waited for calendar to update
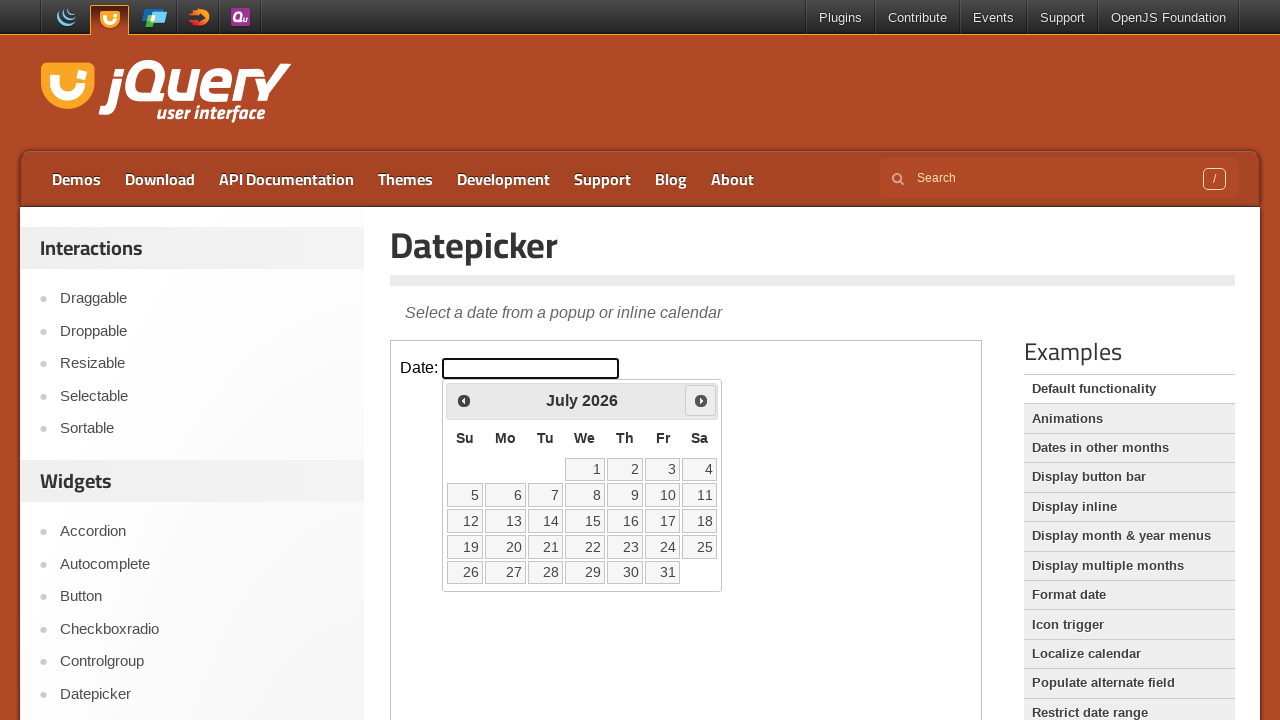

Checked current month: July
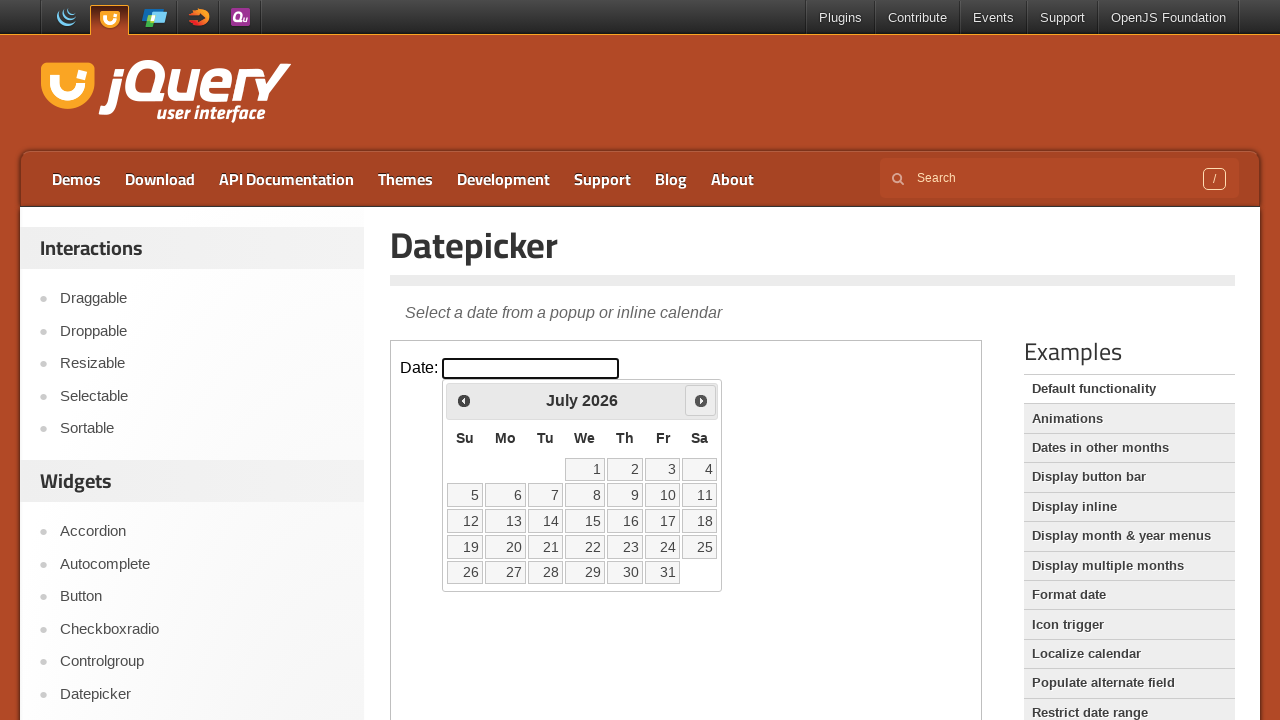

Selected day 25 from the July calendar at (700, 547) on iframe >> nth=0 >> internal:control=enter-frame >> td[data-handler='selectDay'] 
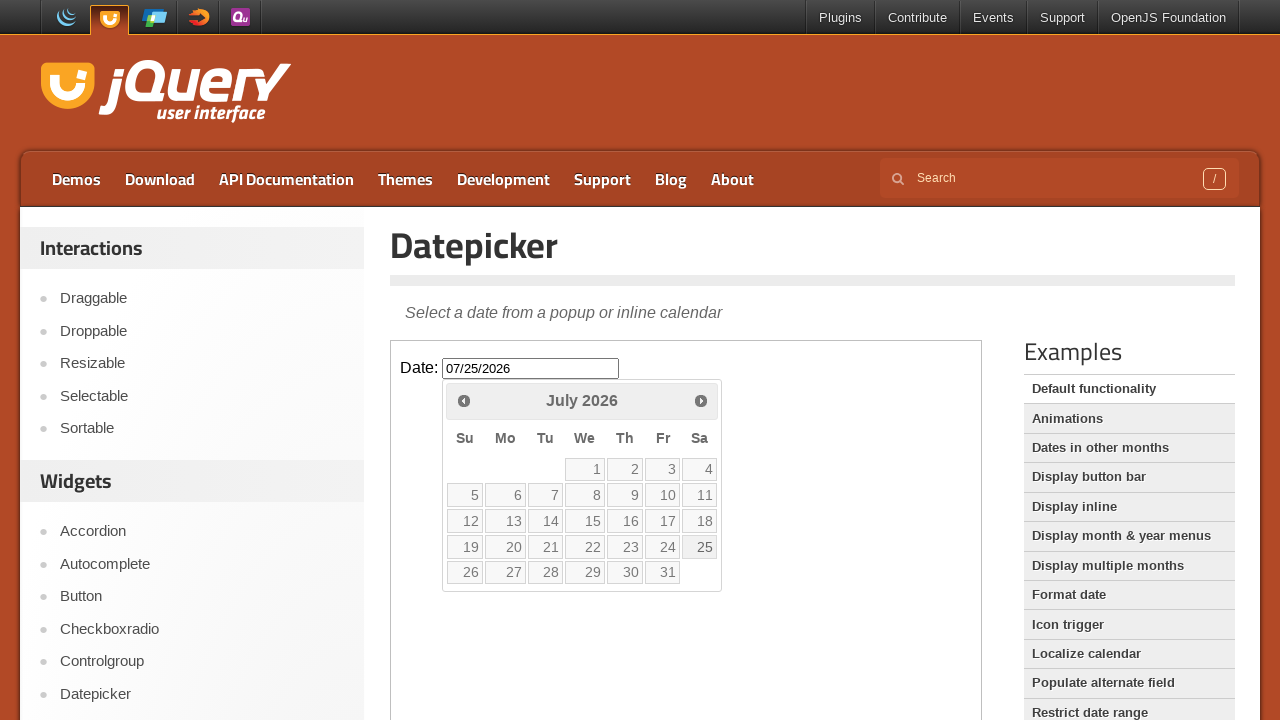

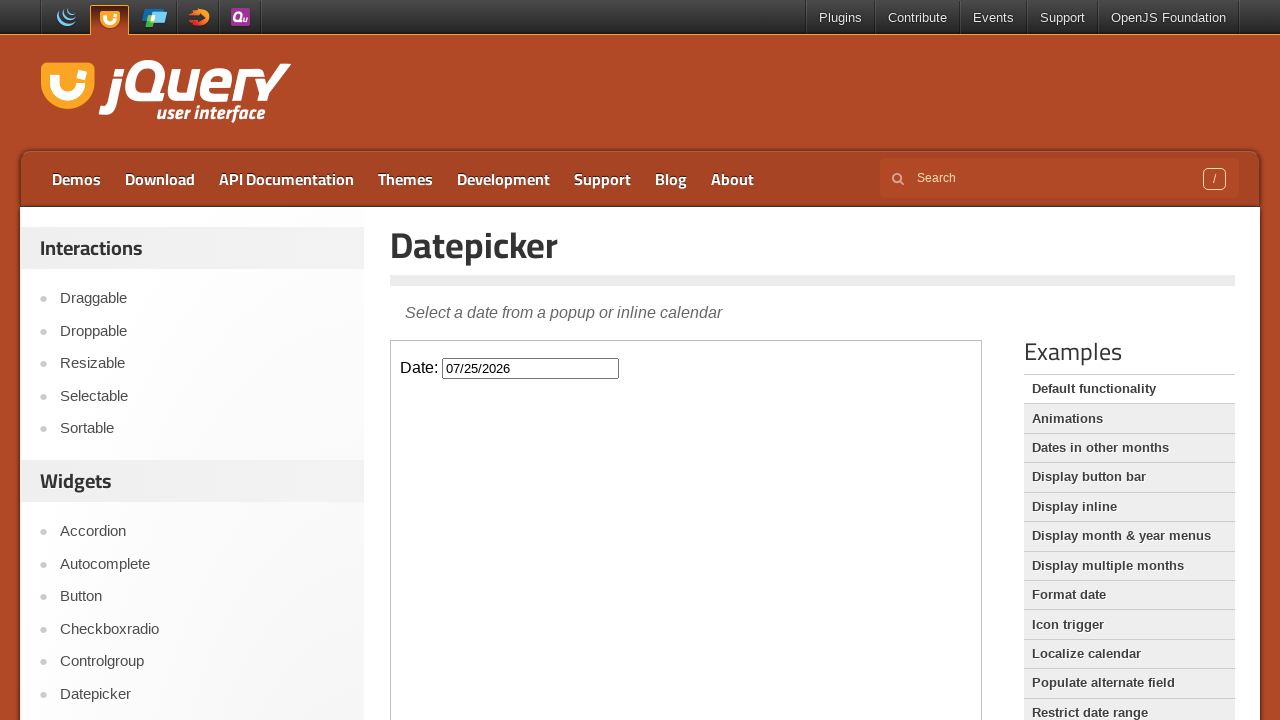